Tests a registration form by filling in first name, last name, and email fields, then submitting and verifying the success message

Starting URL: http://suninjuly.github.io/registration1.html

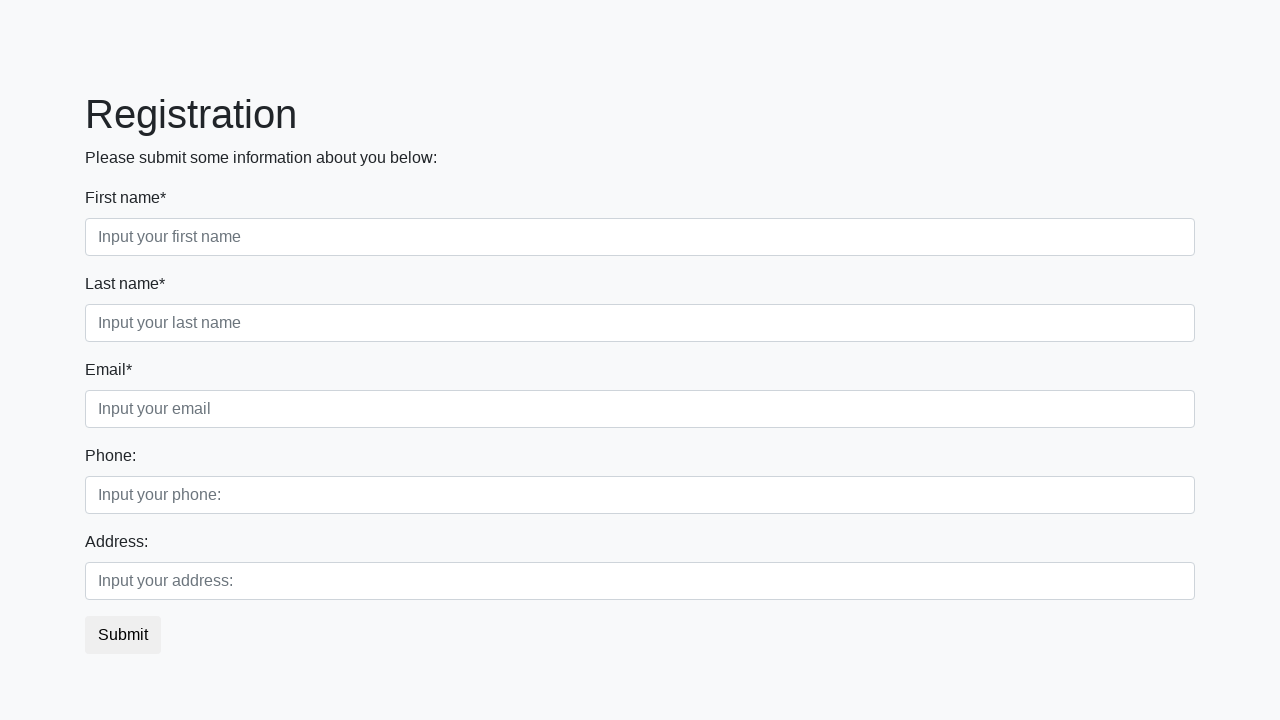

Filled first name field with 'Dima' on .first_block > div > .first
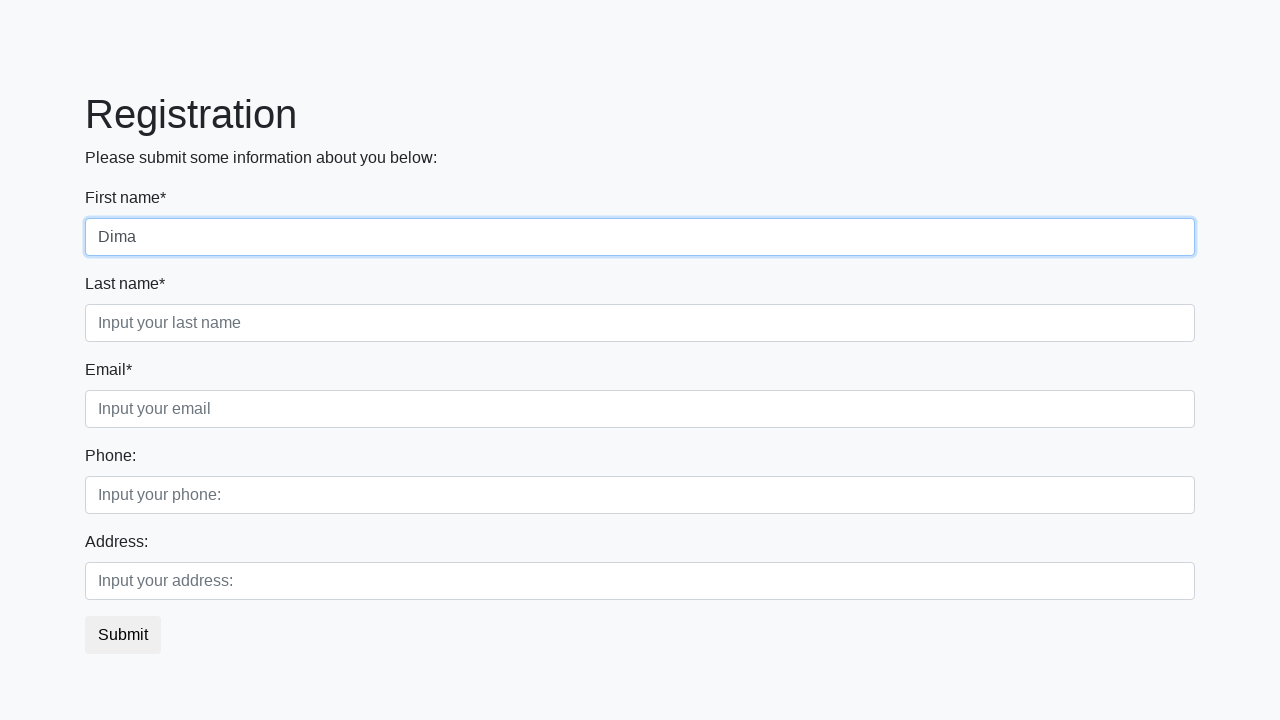

Filled last name field with 'Poltavcev' on .first_block > div > .second
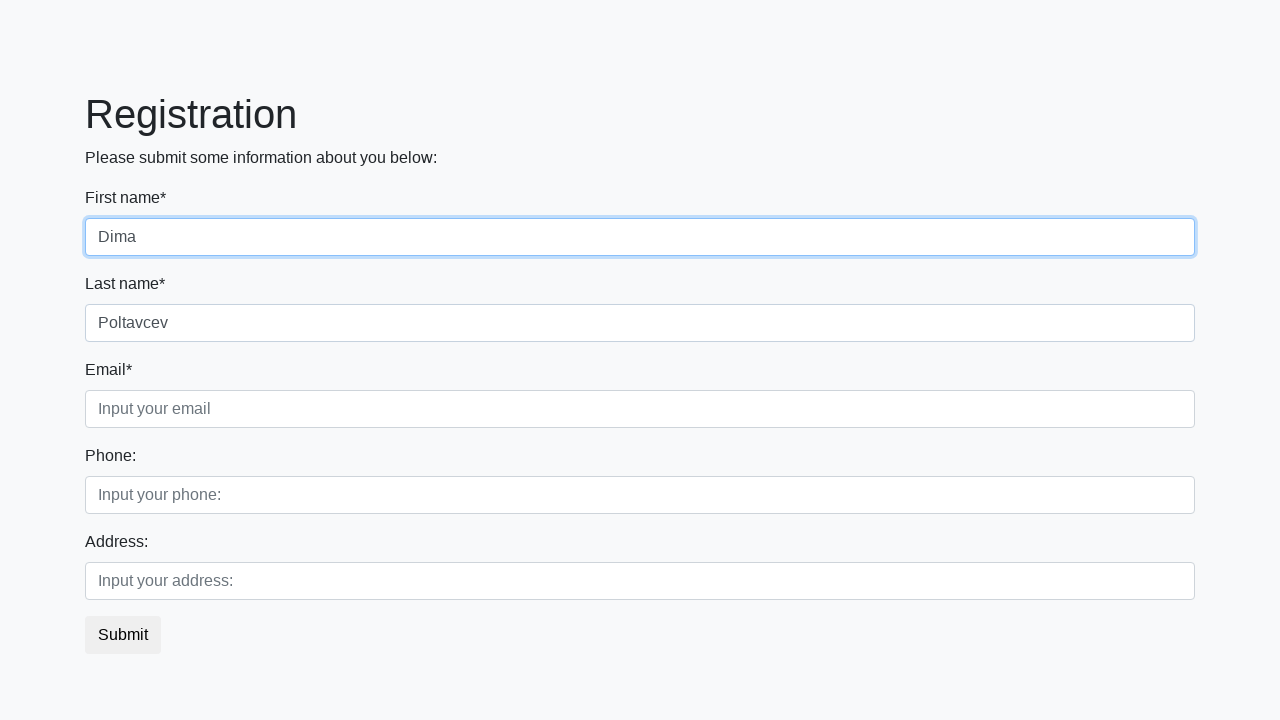

Filled email field with 'sdf@sdjf.ro' on .first_block > div > .third
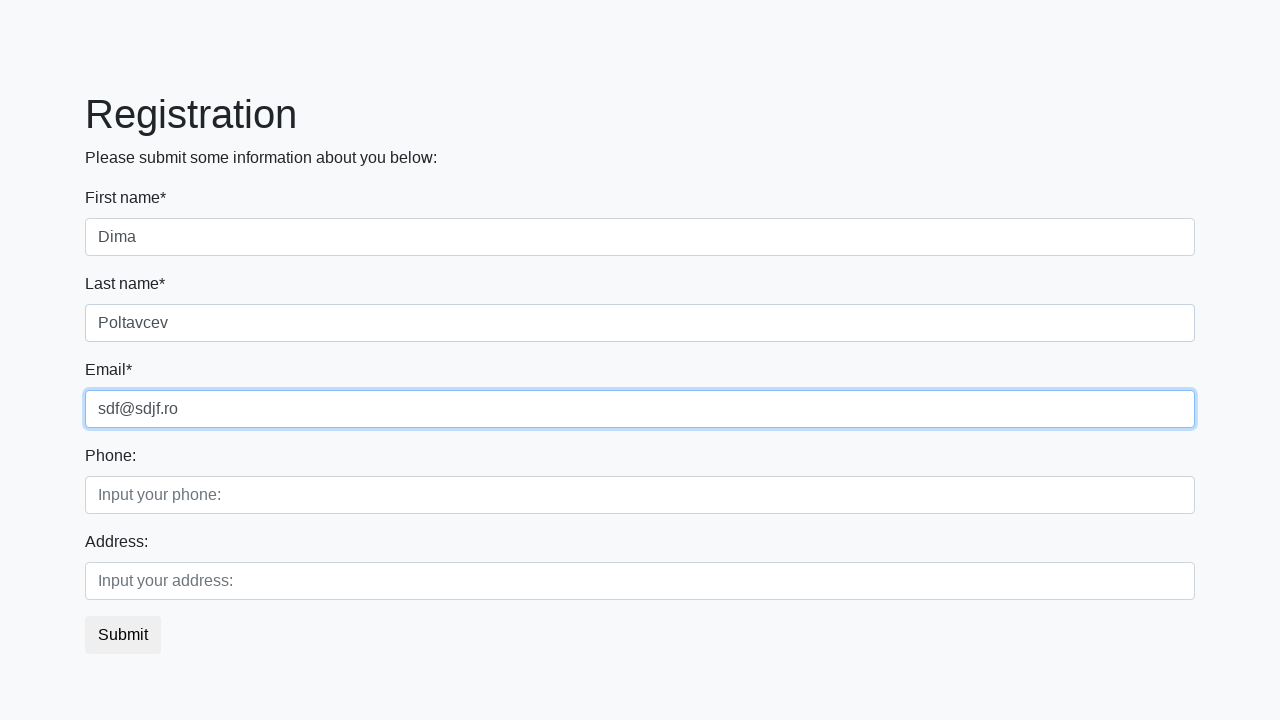

Clicked submit button at (123, 635) on button.btn
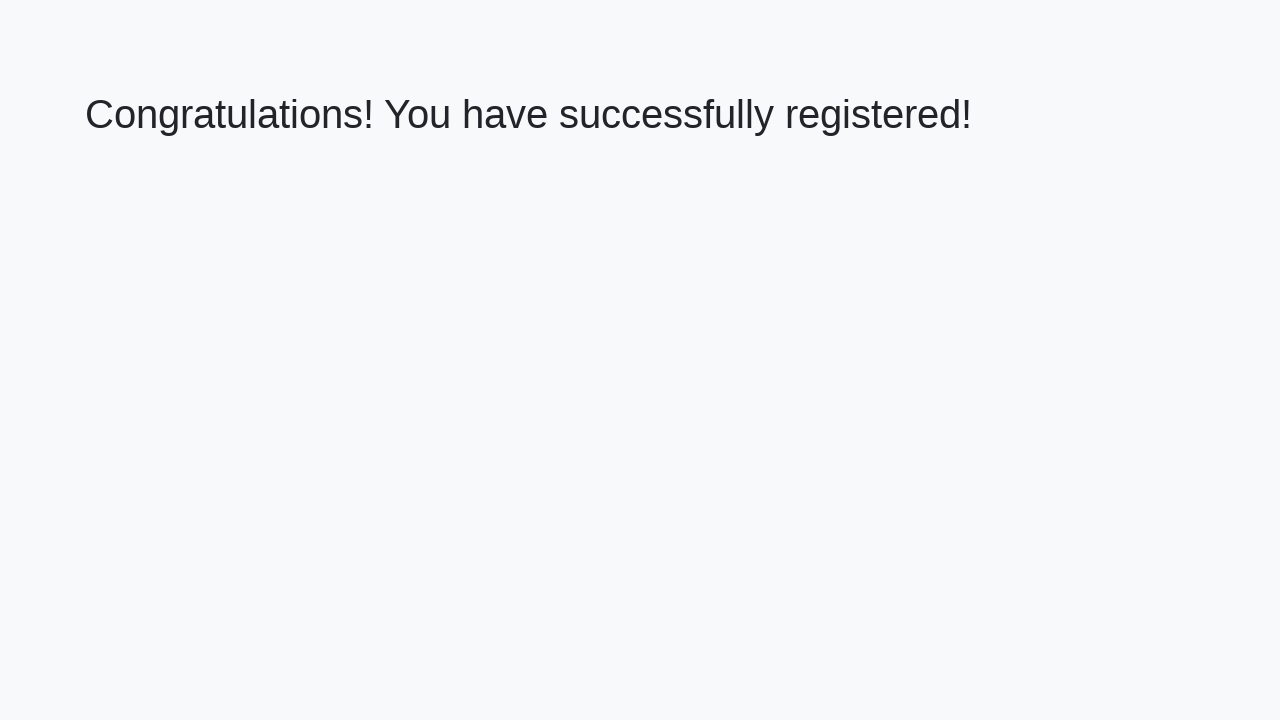

Success message header loaded
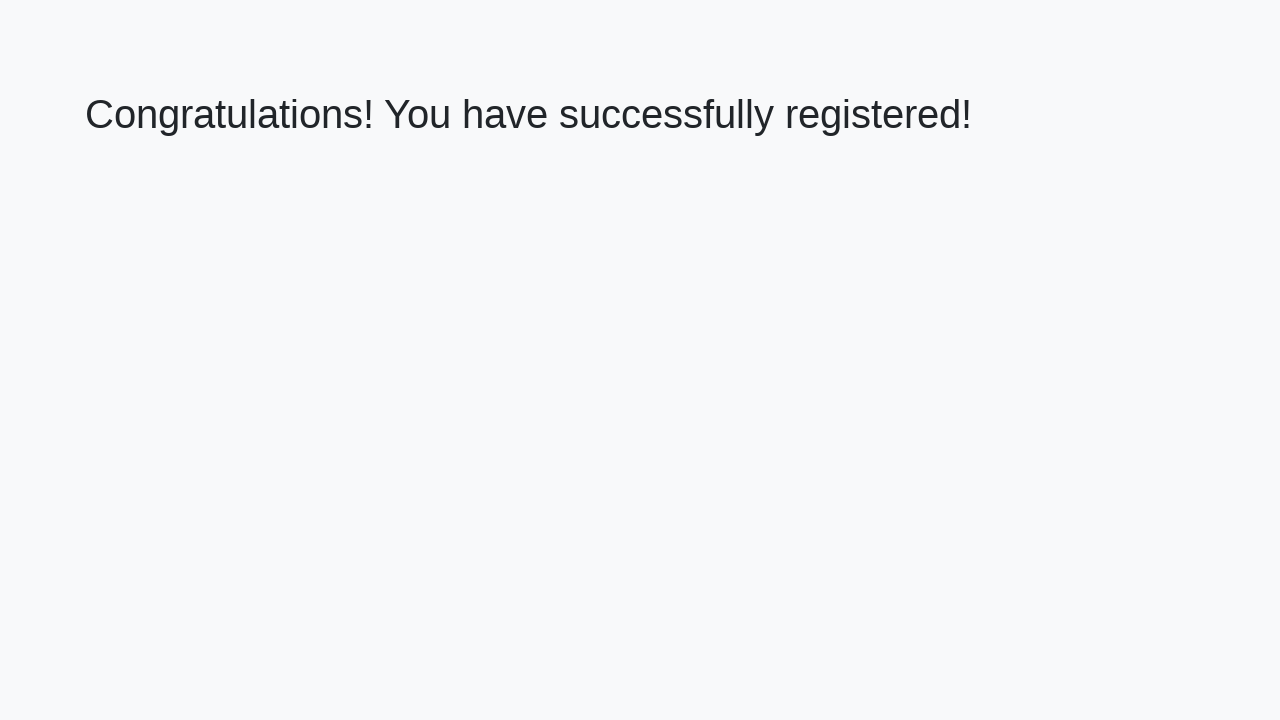

Retrieved success message text
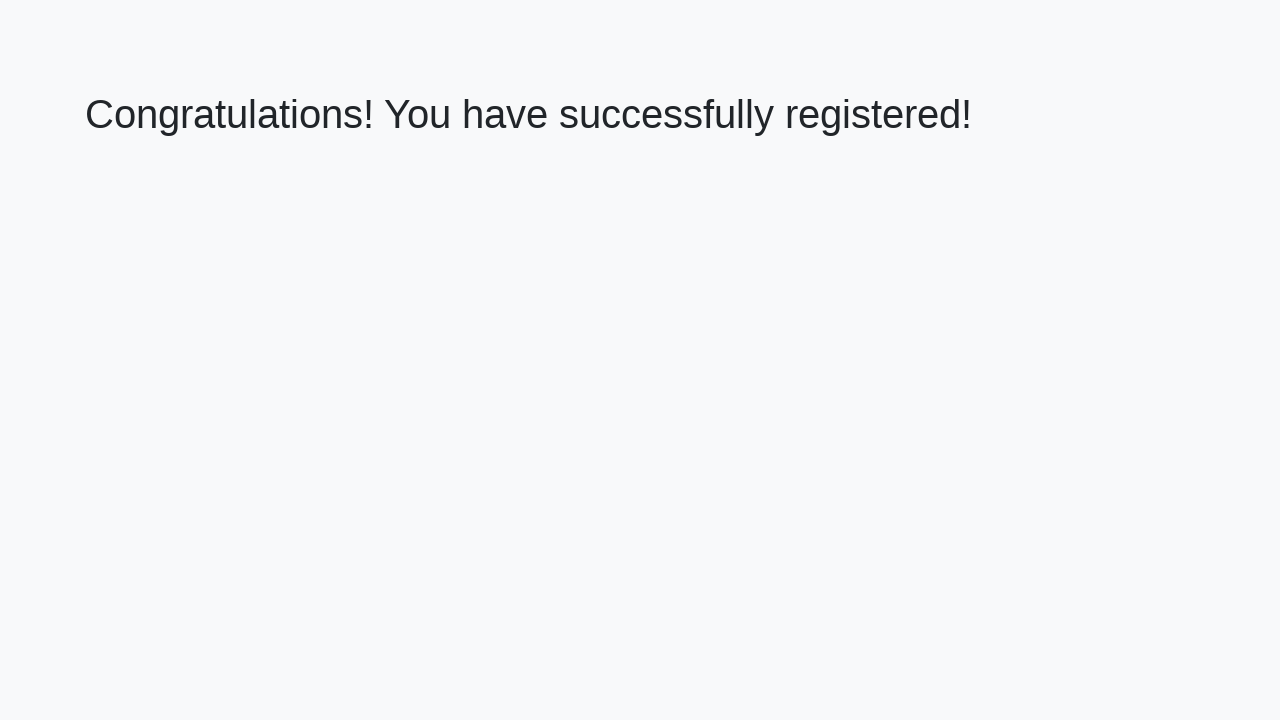

Verified success message matches expected text
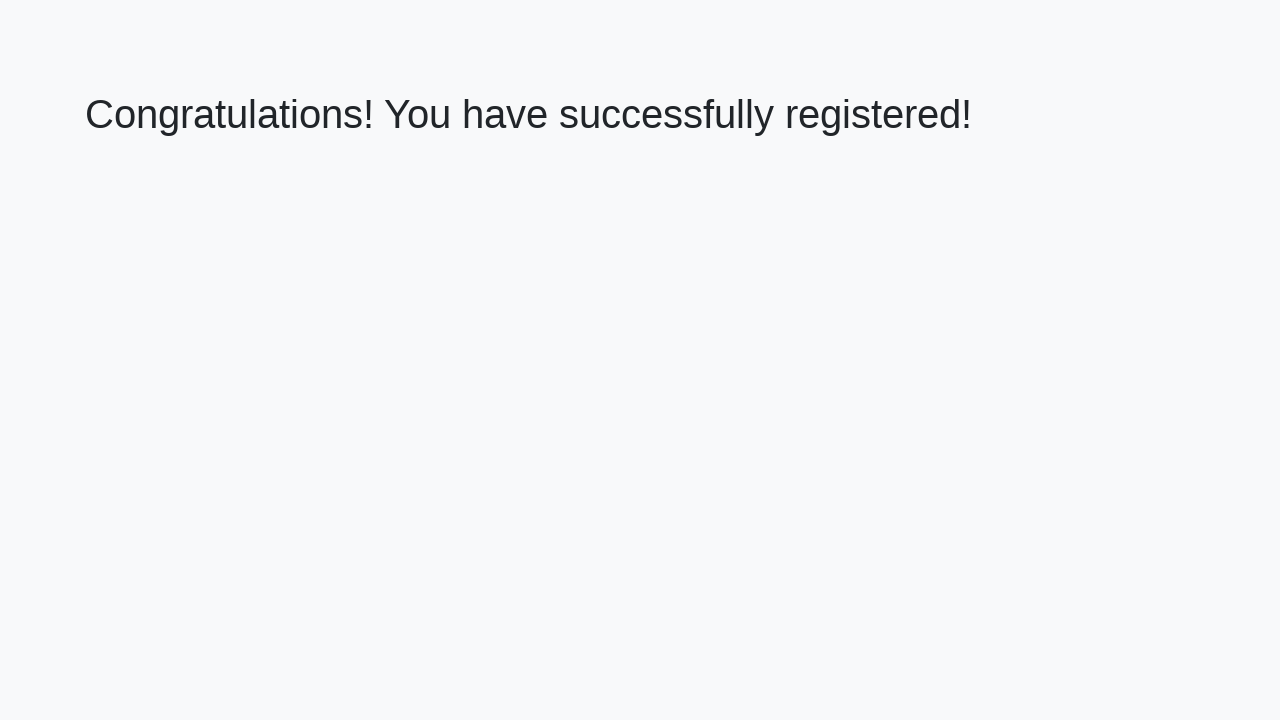

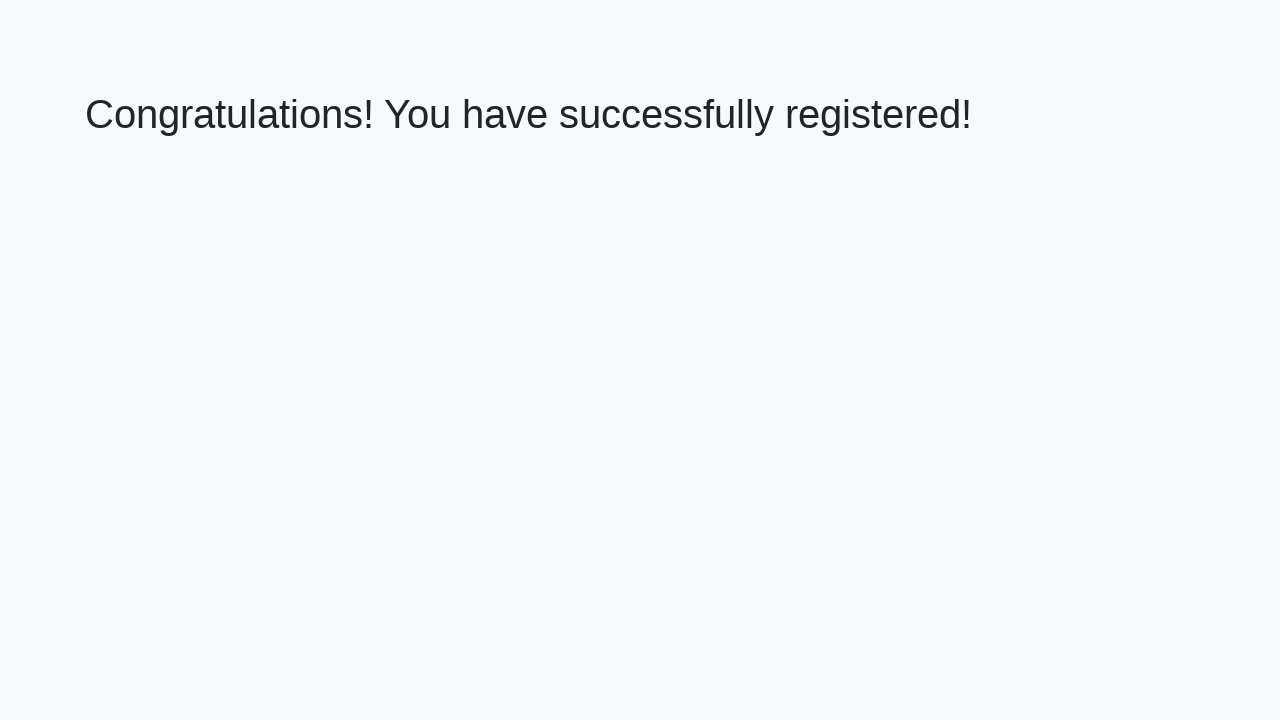